Tests bus ticket search functionality by entering source city (Coimbatore), destination city (Salem), selecting a travel date, and clicking the search button.

Starting URL: https://www.abhibus.com/bus-ticket-booking

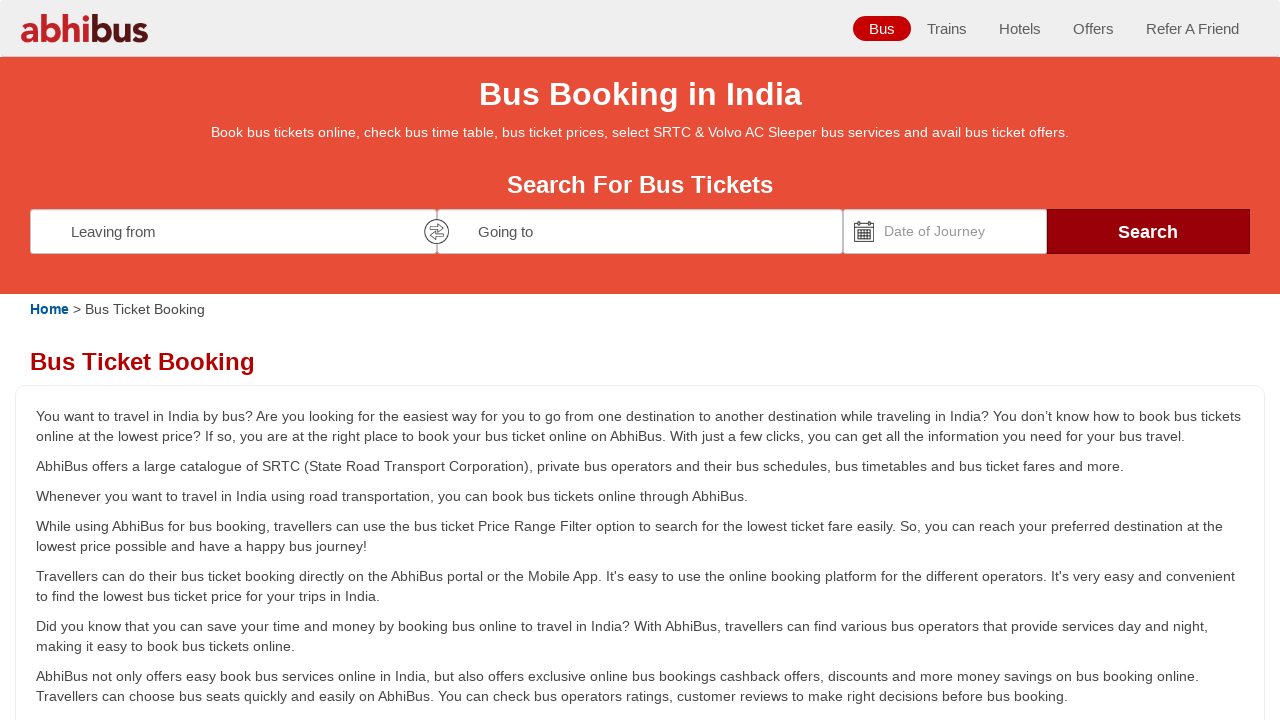

Filled source city field with 'COIMBATORE' on #source
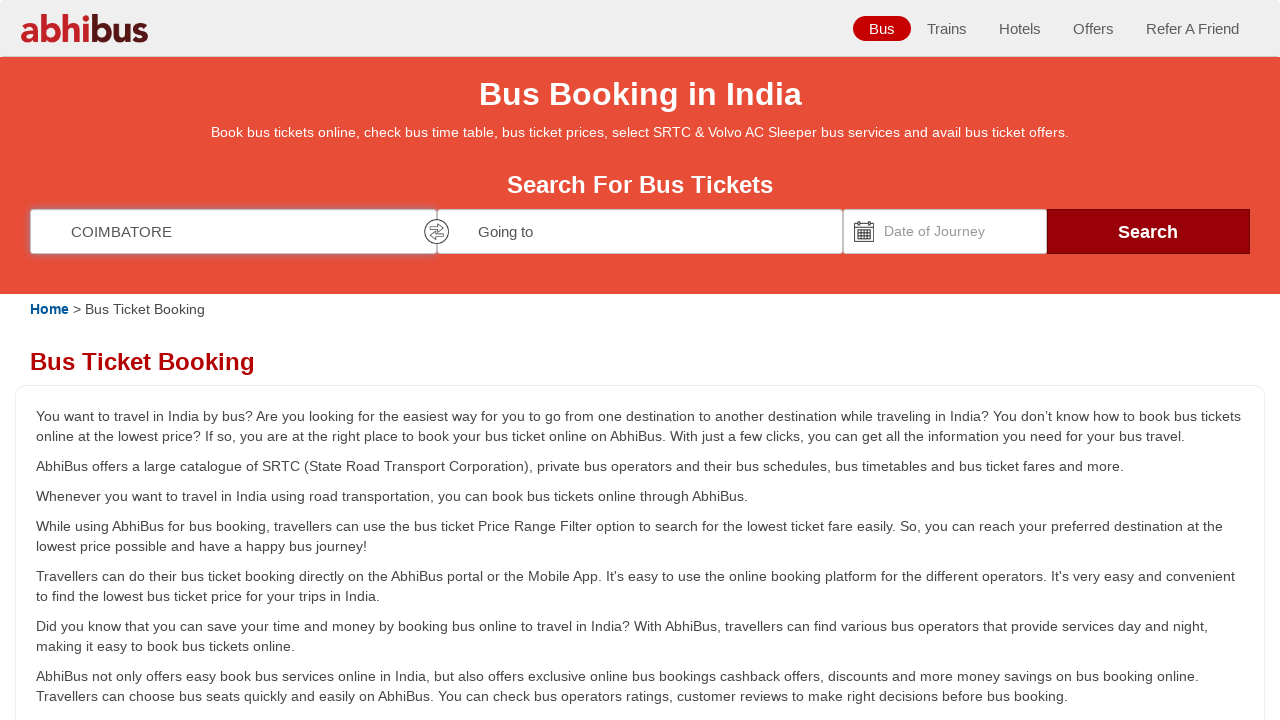

Pressed Enter to confirm source city
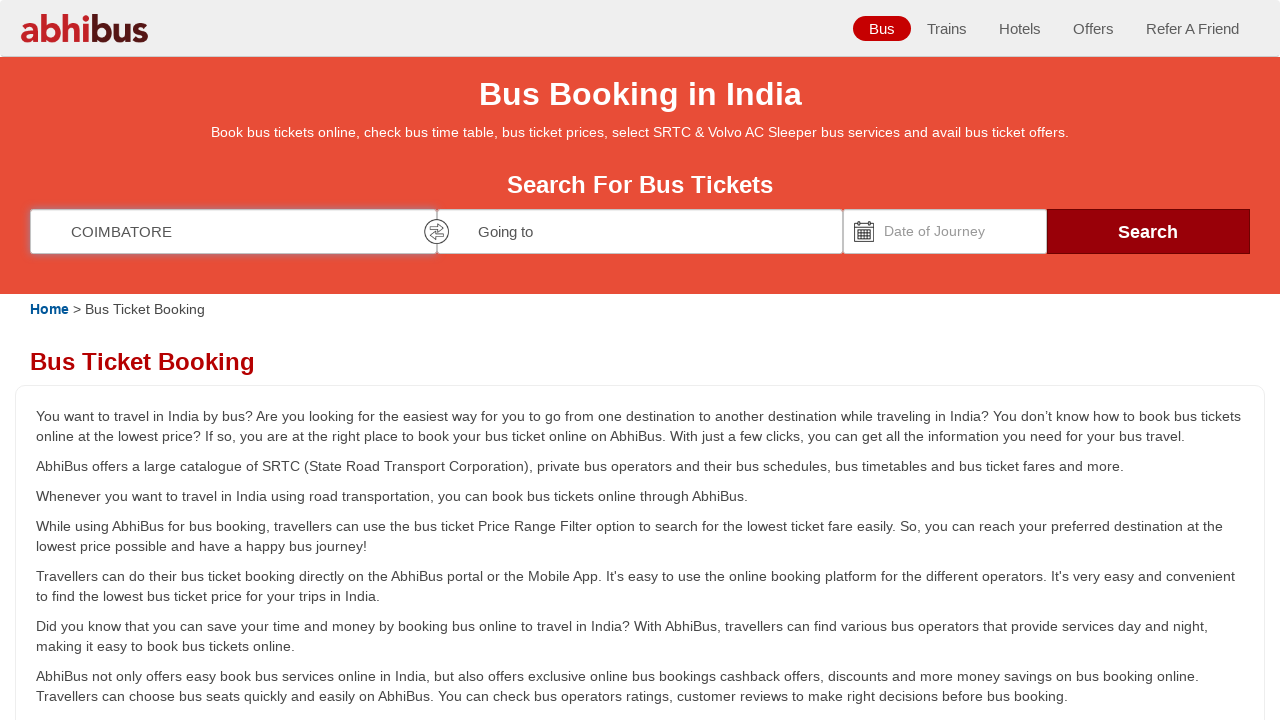

Waited 1000ms for UI to respond
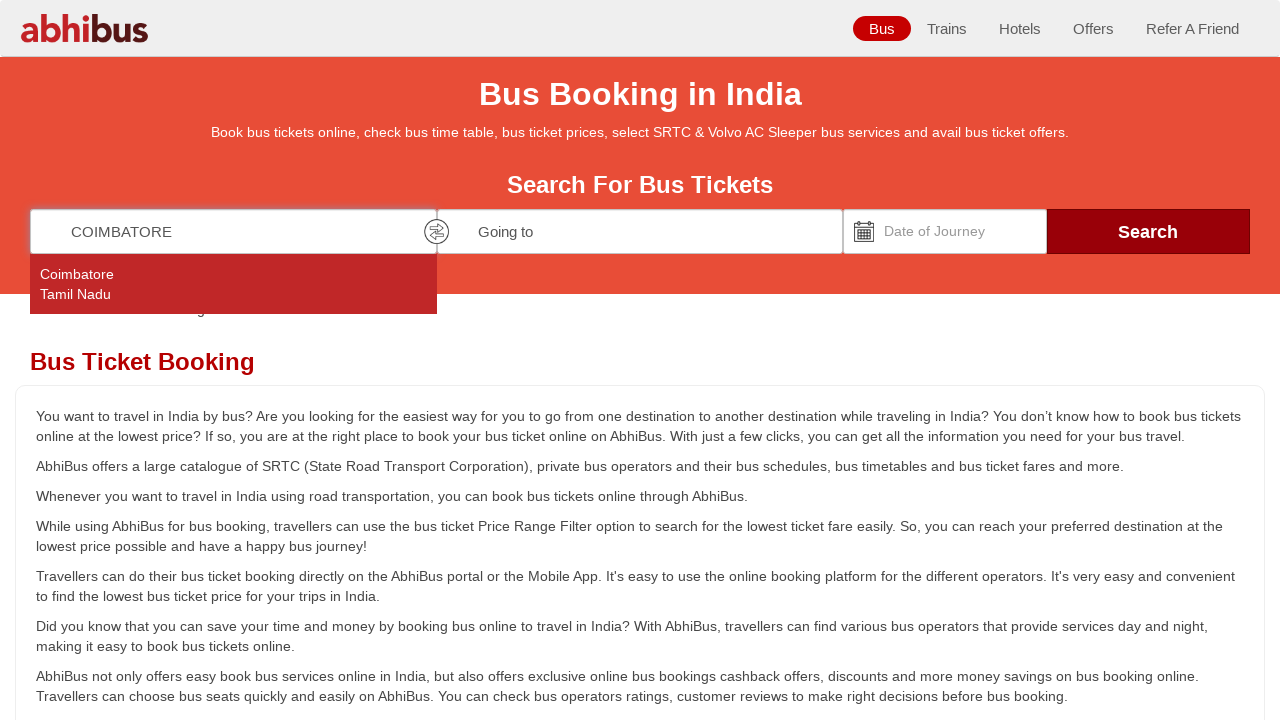

Pressed Enter again to confirm selection
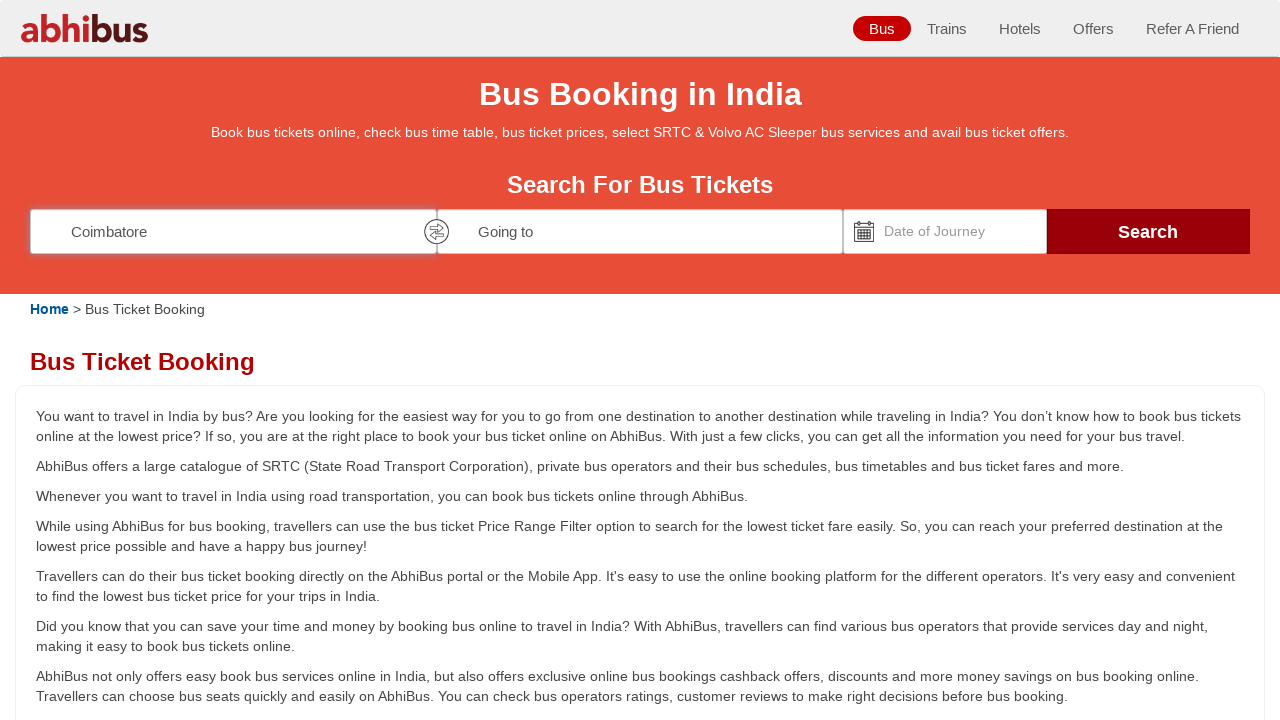

Filled destination city field with 'SALEM' on #destination
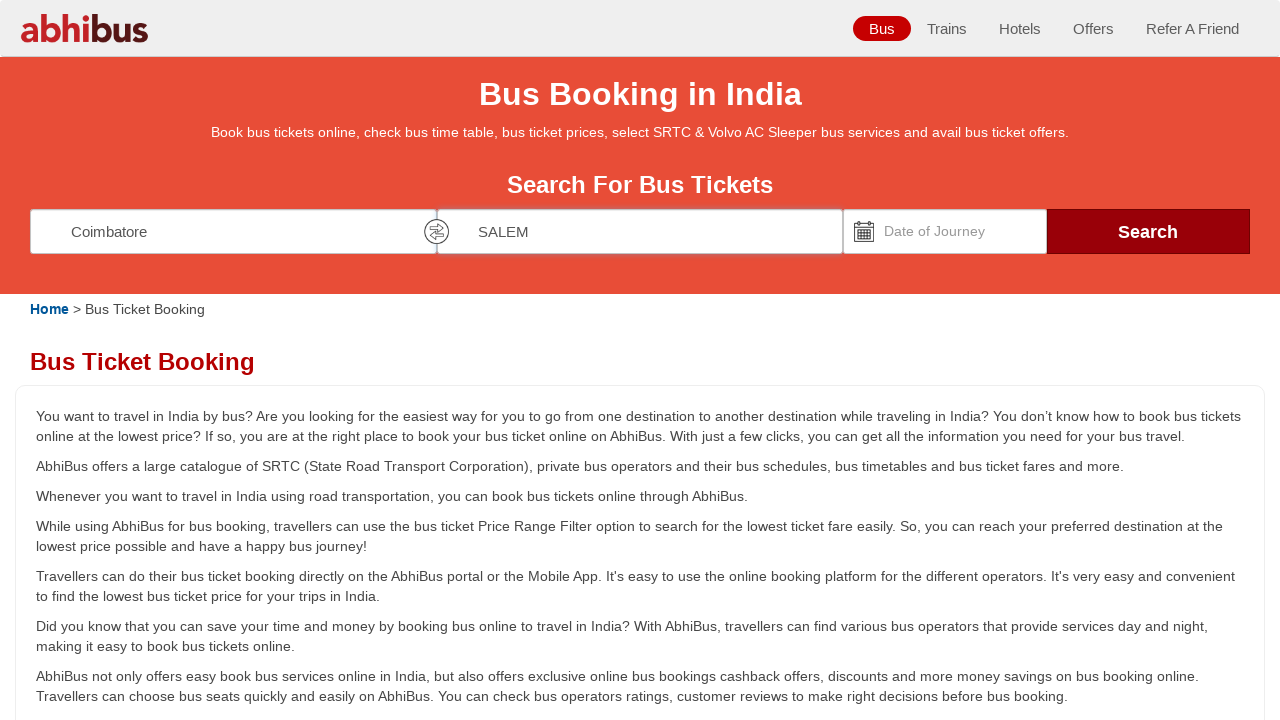

Pressed Enter to confirm destination city
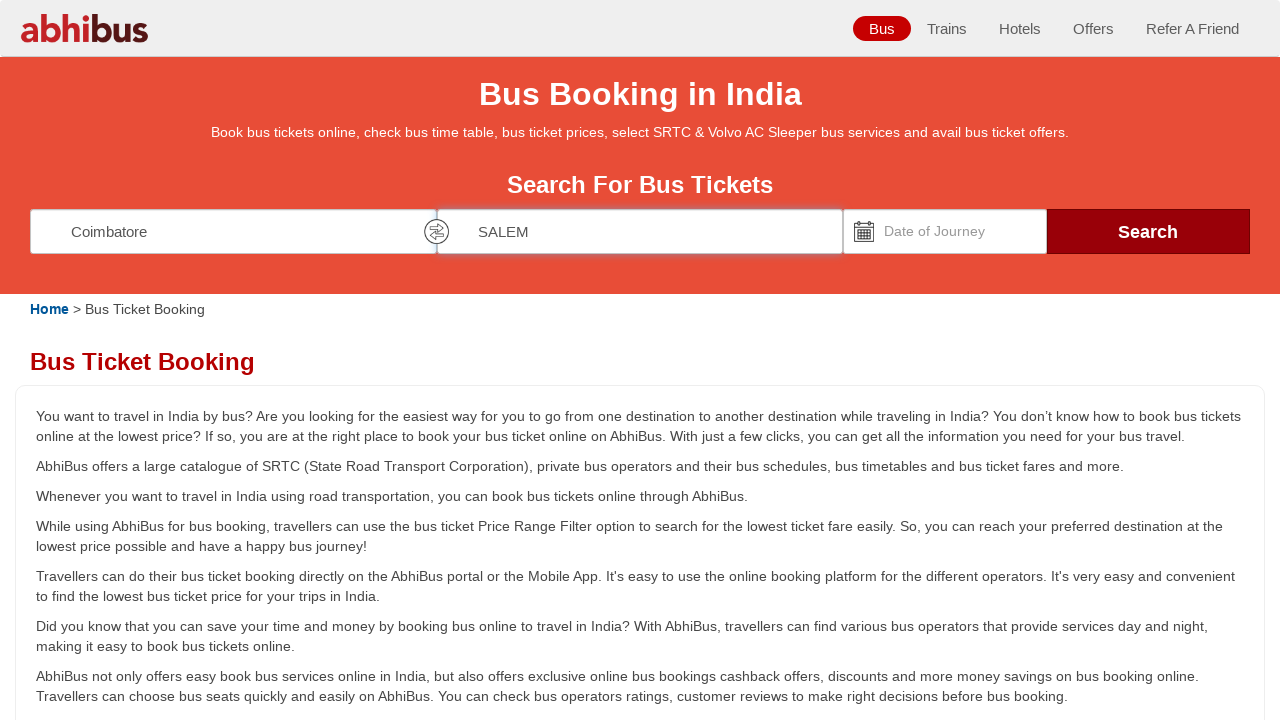

Waited 1000ms for UI to respond
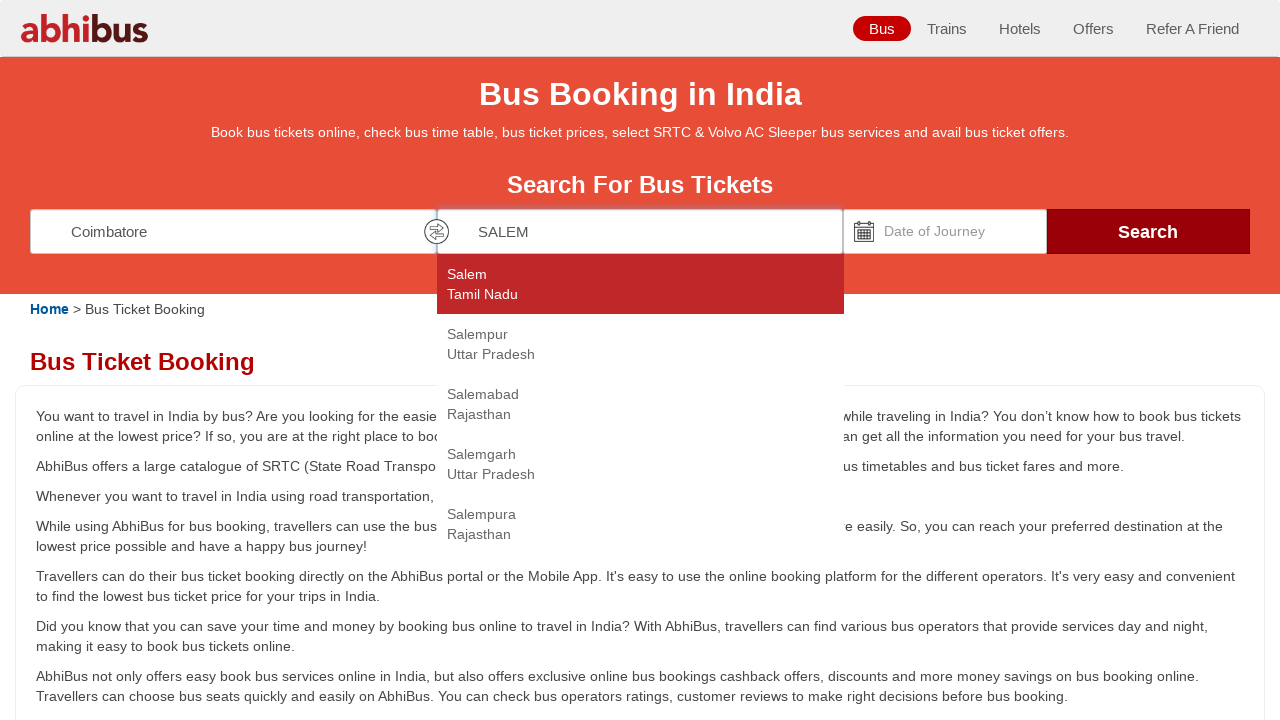

Pressed Enter again to confirm destination selection
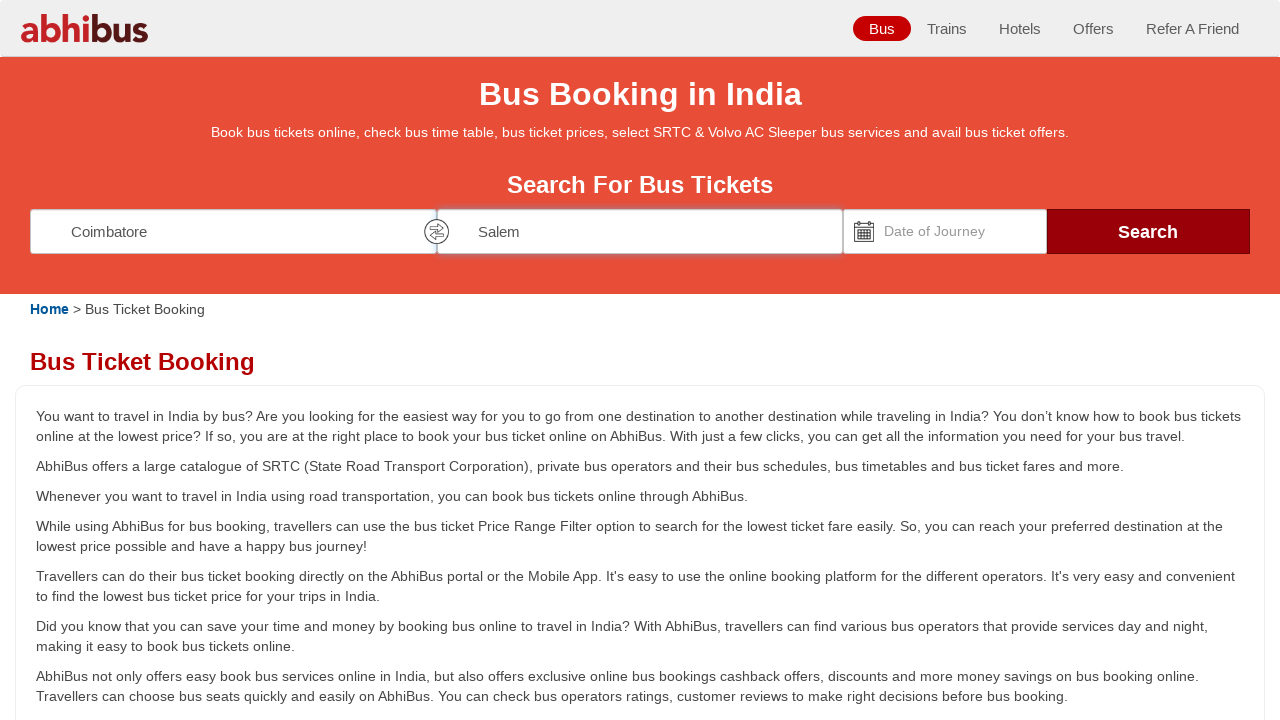

Clicked on date picker field at (945, 231) on #datepicker1
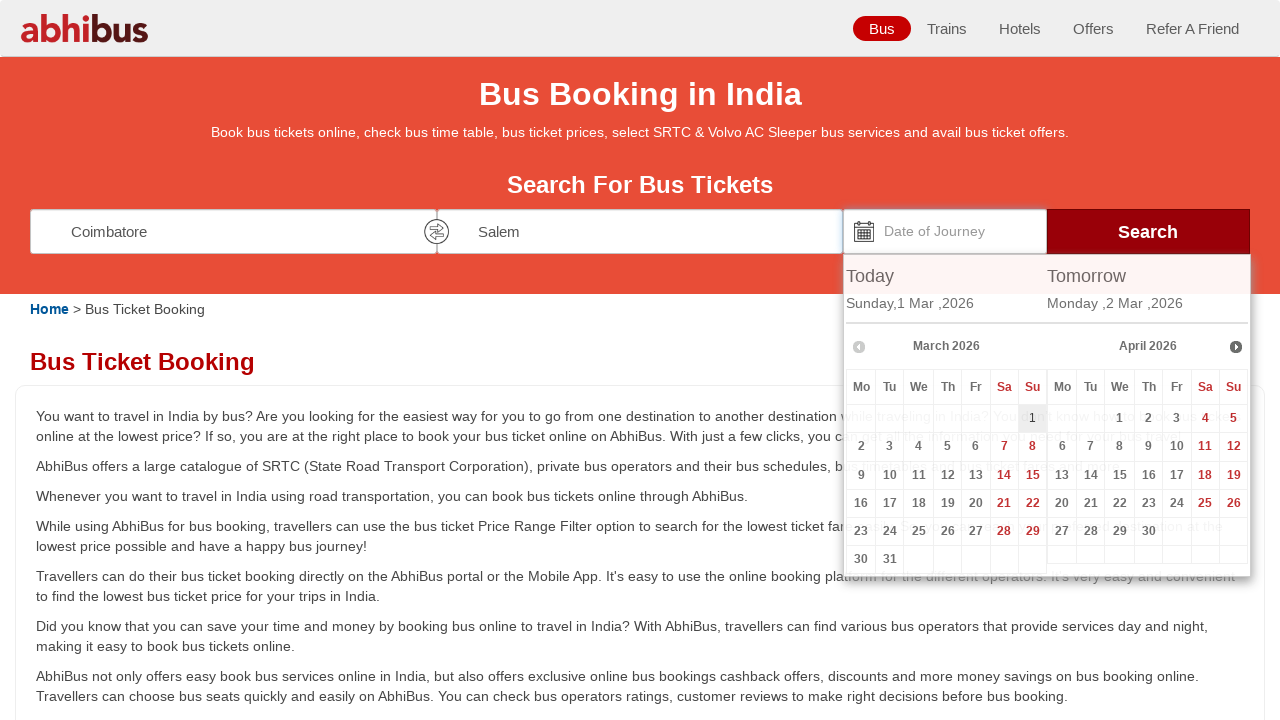

Set travel date to 15-03-2025 using JavaScript
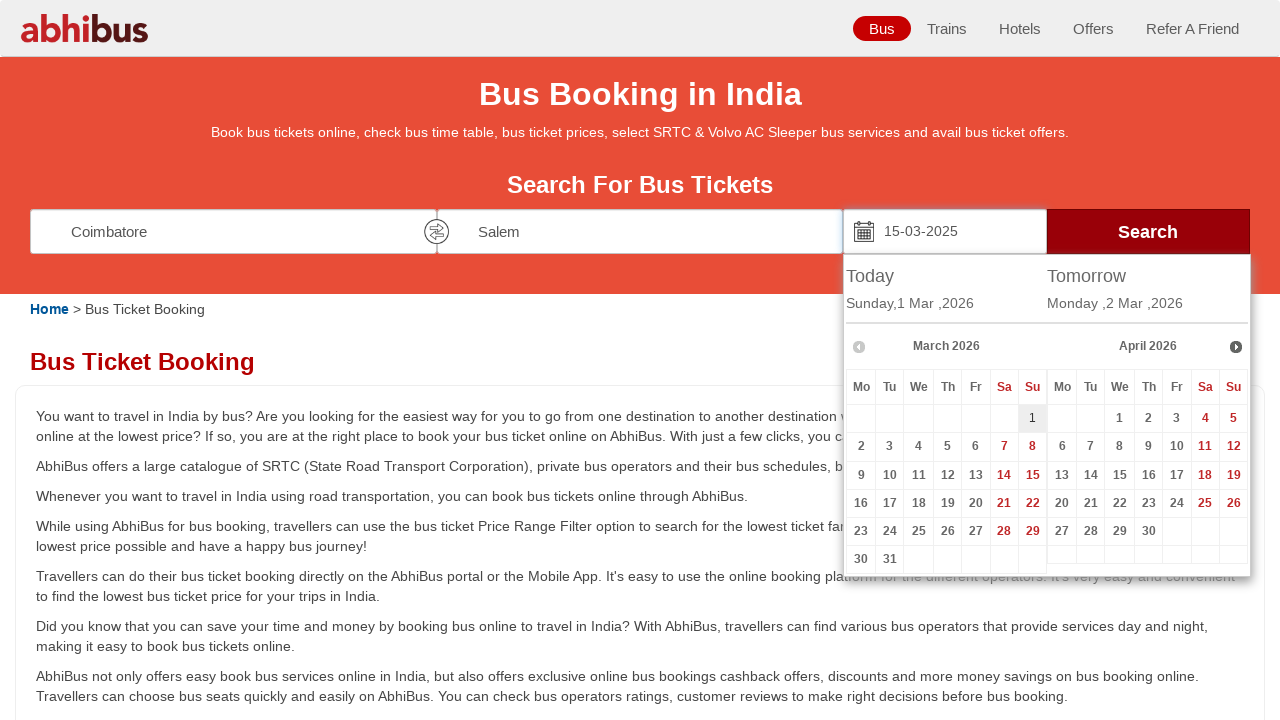

Clicked search button to initiate bus ticket search at (1148, 231) on #seo_search_btn
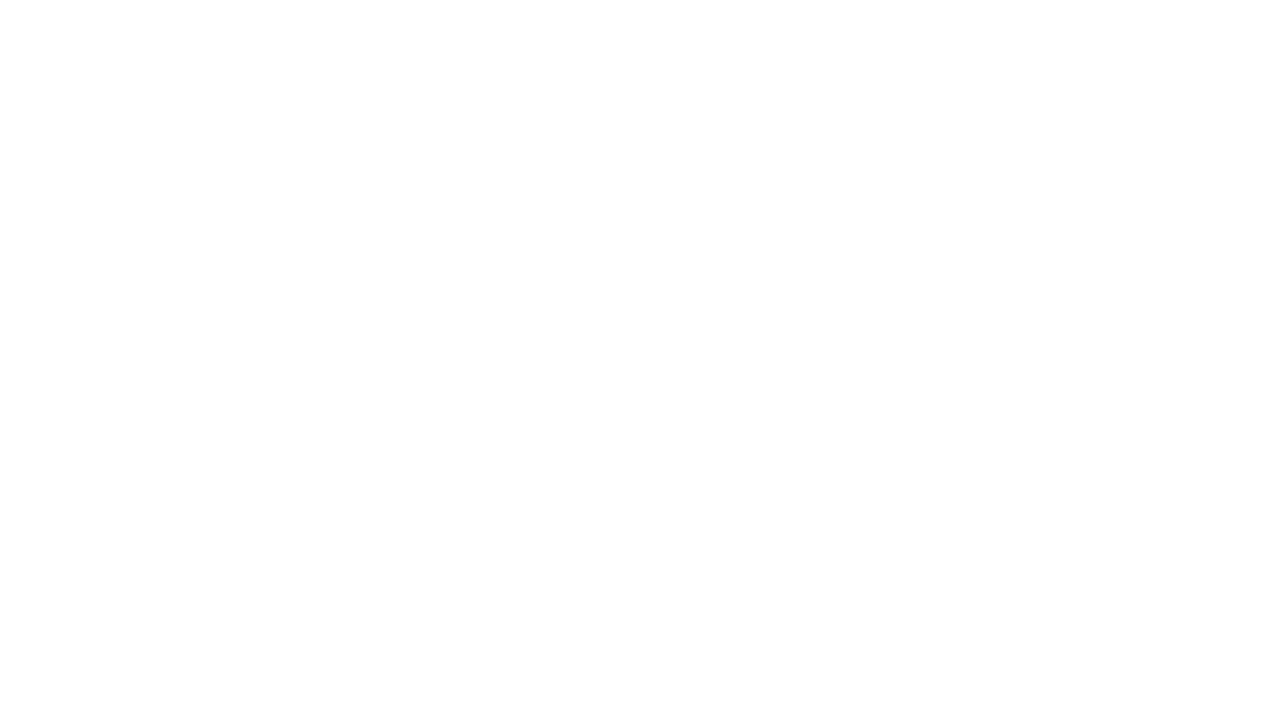

Search results loaded and network idle state reached
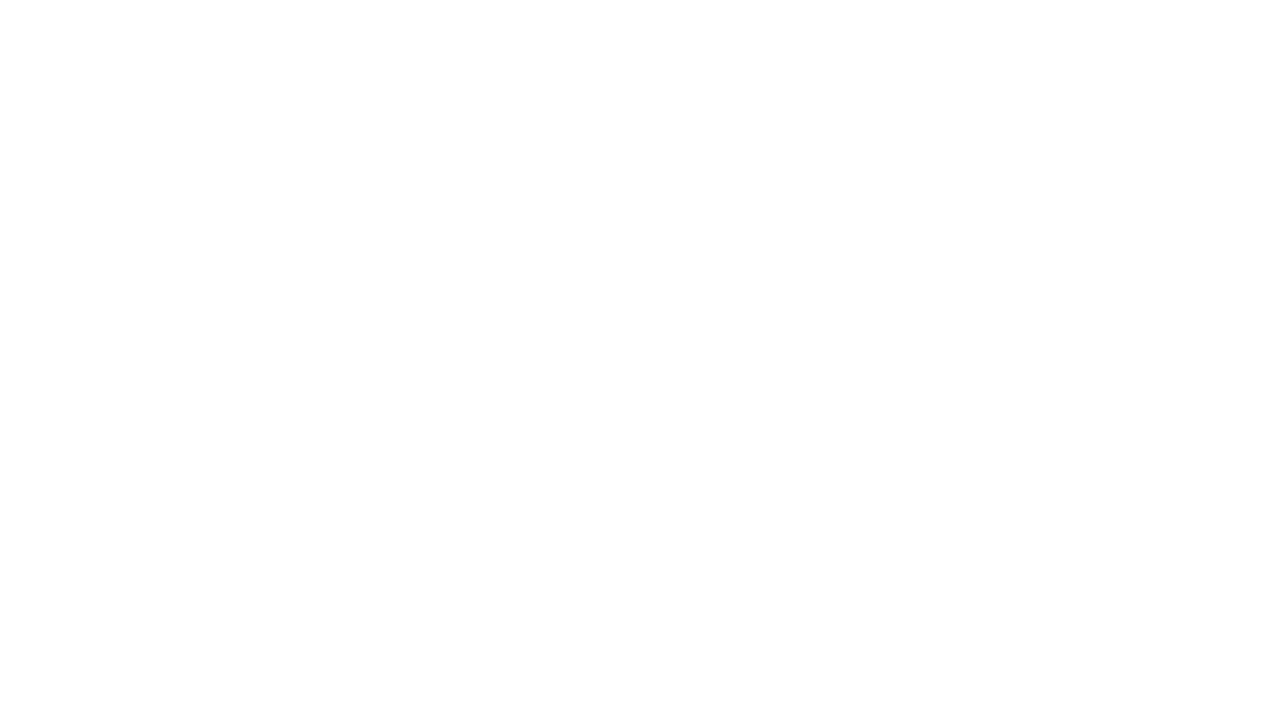

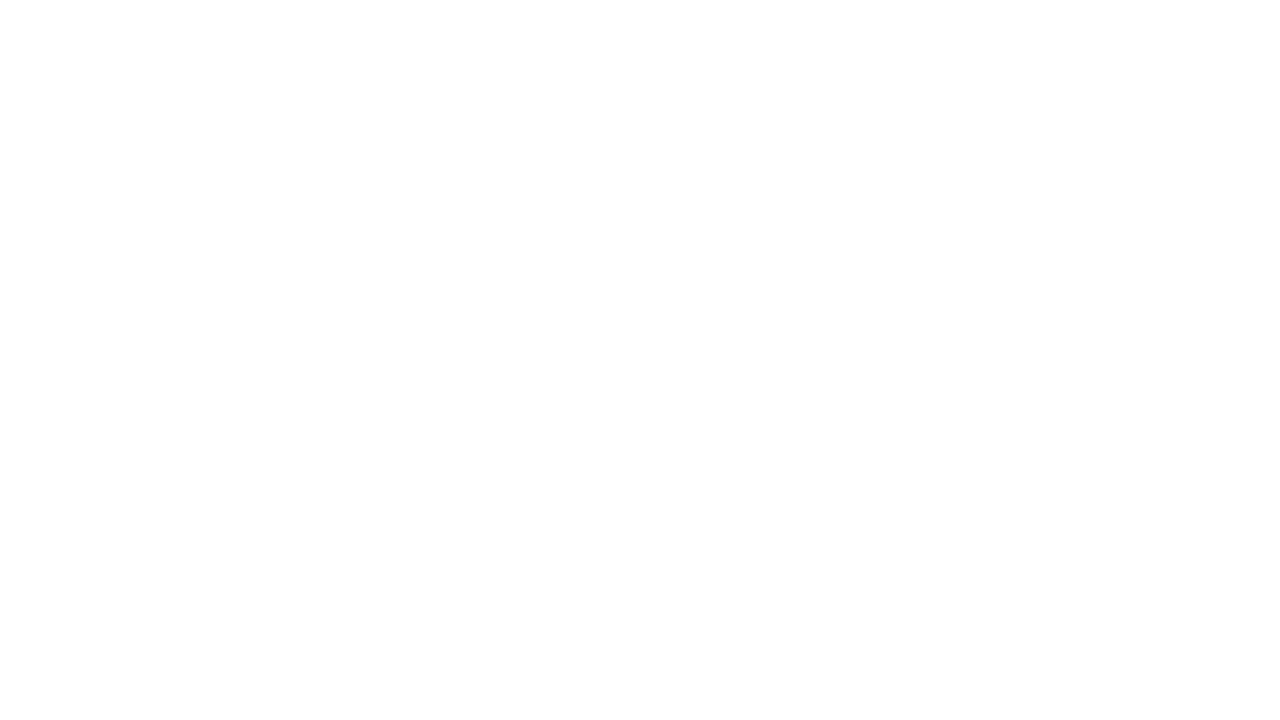